Navigates to a test page and verifies that an element with a specific name attribute exists and has the expected value

Starting URL: https://suvroc.github.io/selenium-mail-course/01/example.html

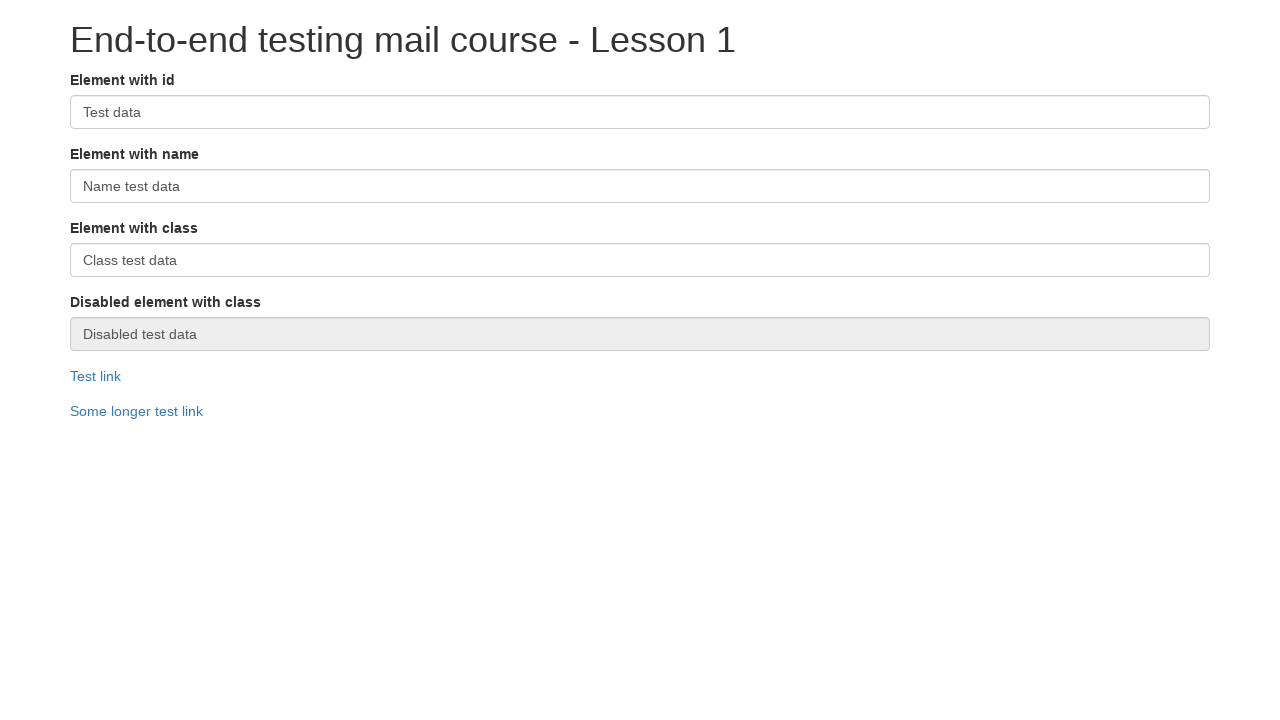

Navigated to test page
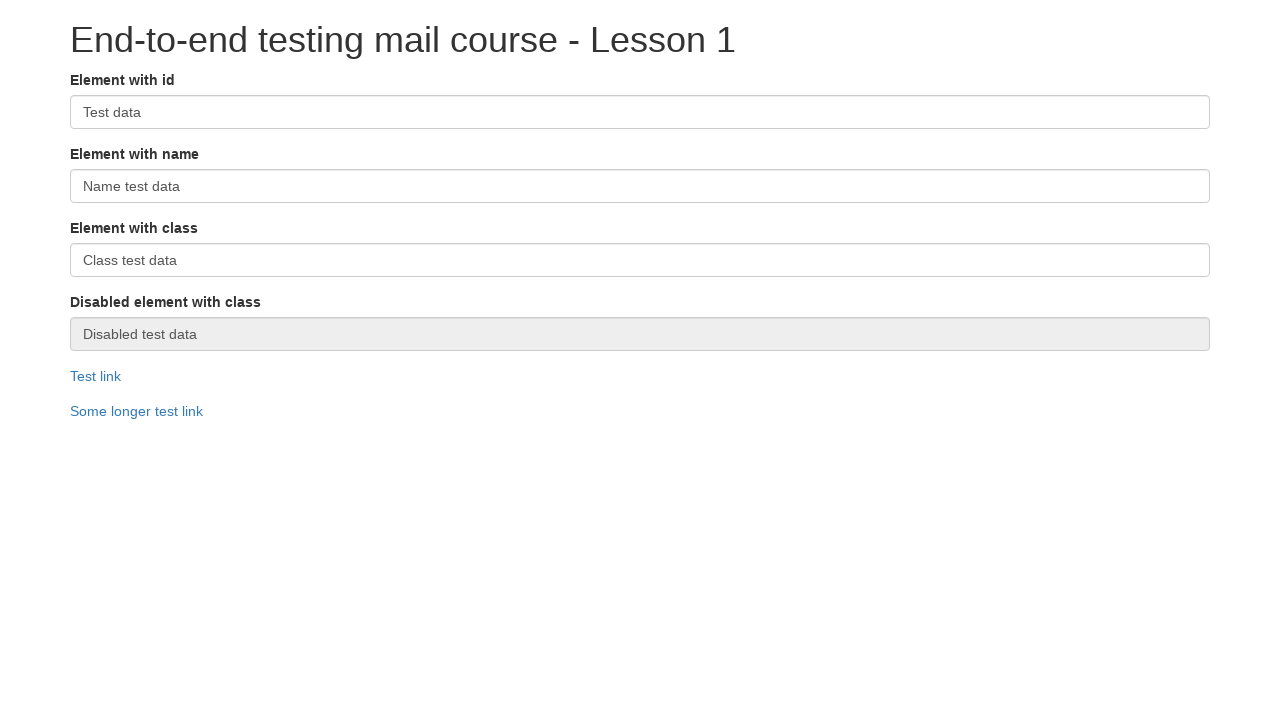

Located element with name attribute 'elementWithName'
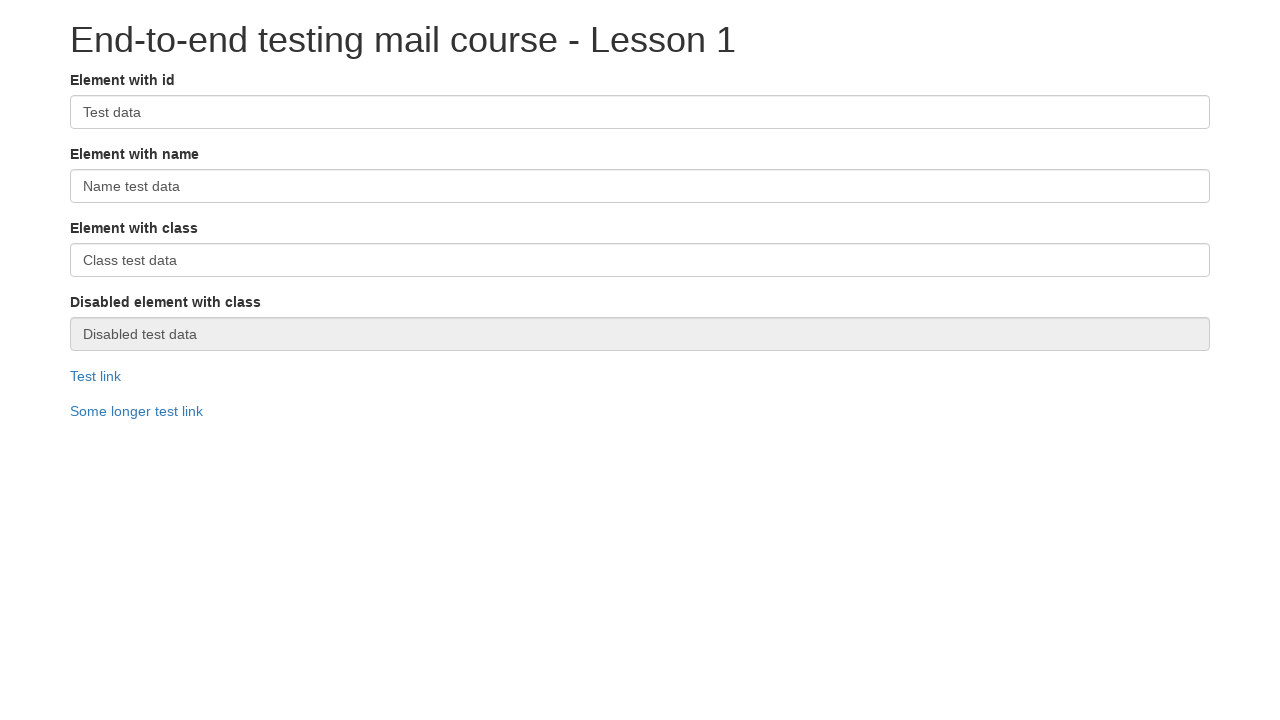

Waited for element to be visible
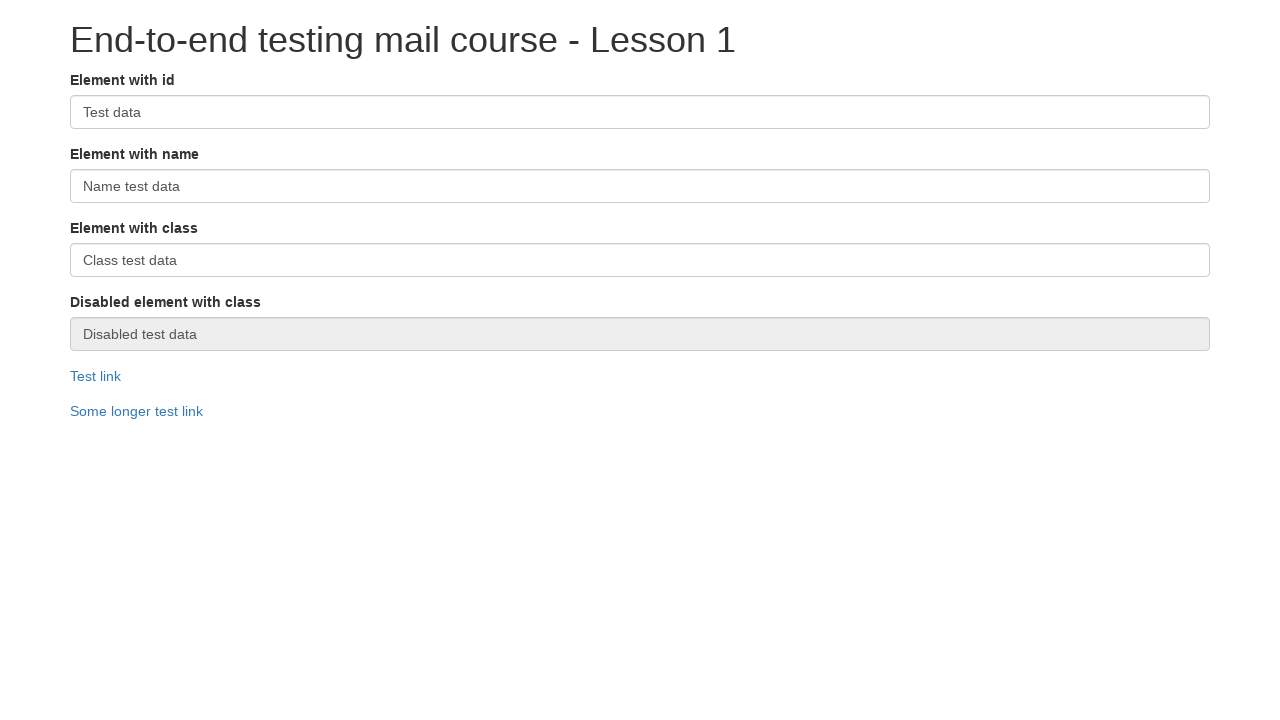

Retrieved value attribute from element
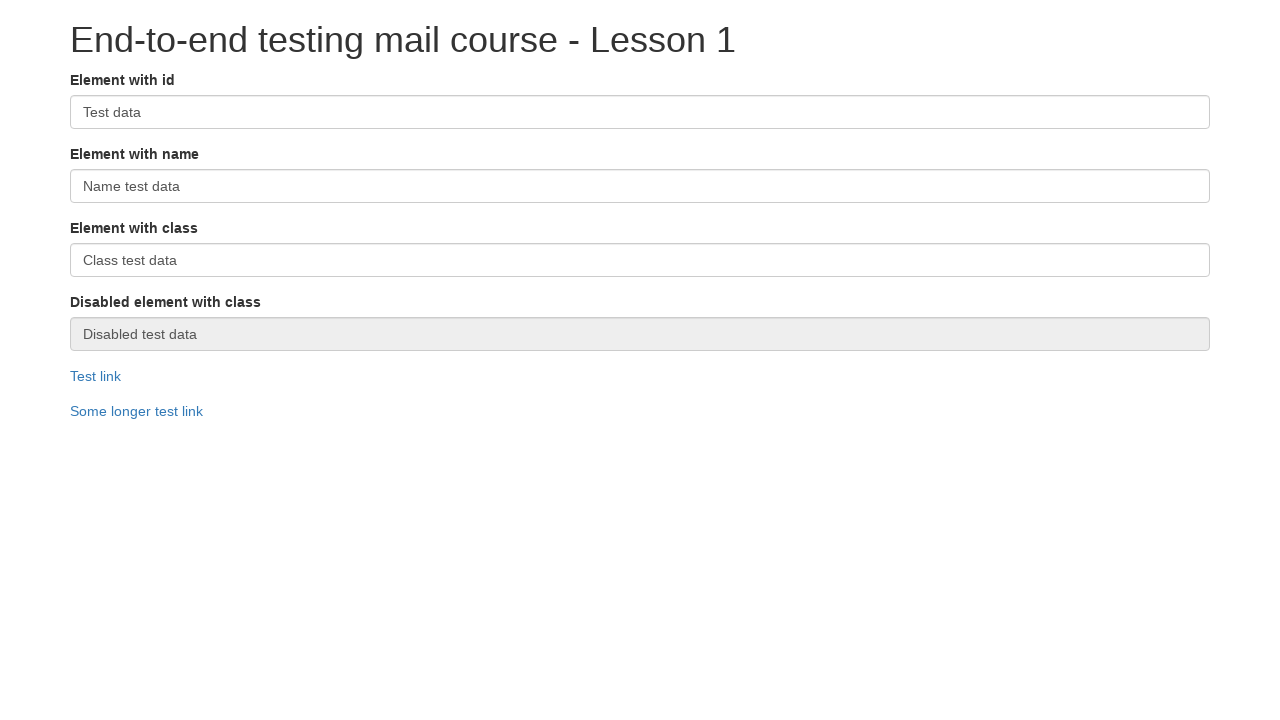

Verified element value matches expected 'Name test data'
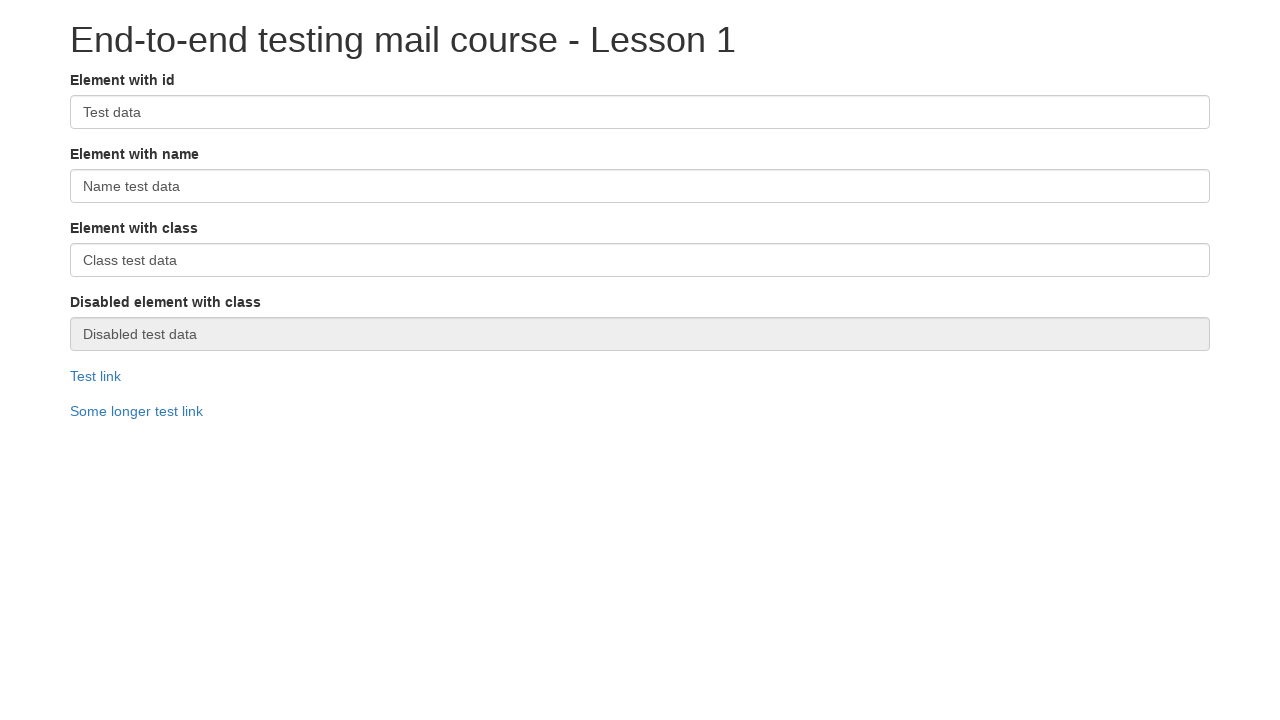

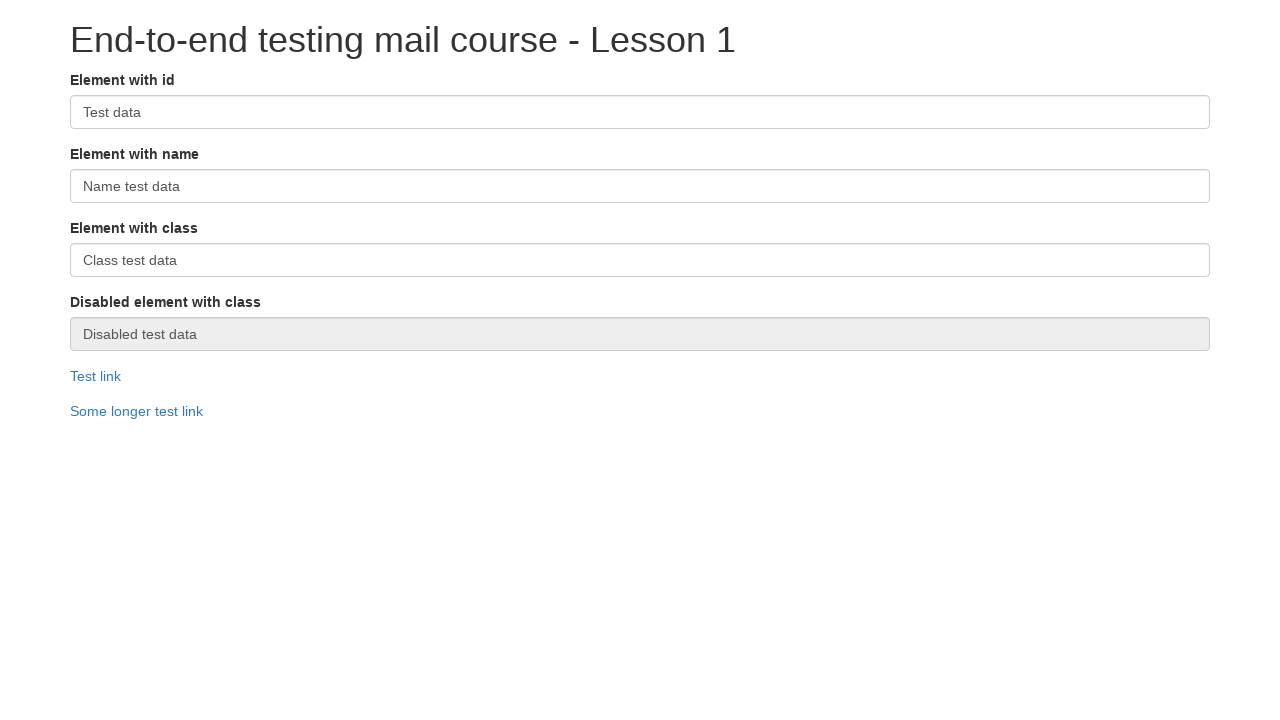